Tests scrolling to a specific menu item in the left navigation menu on W3Schools HTML tutorial page and clicking on it to navigate to that section.

Starting URL: https://www.w3schools.com/html/

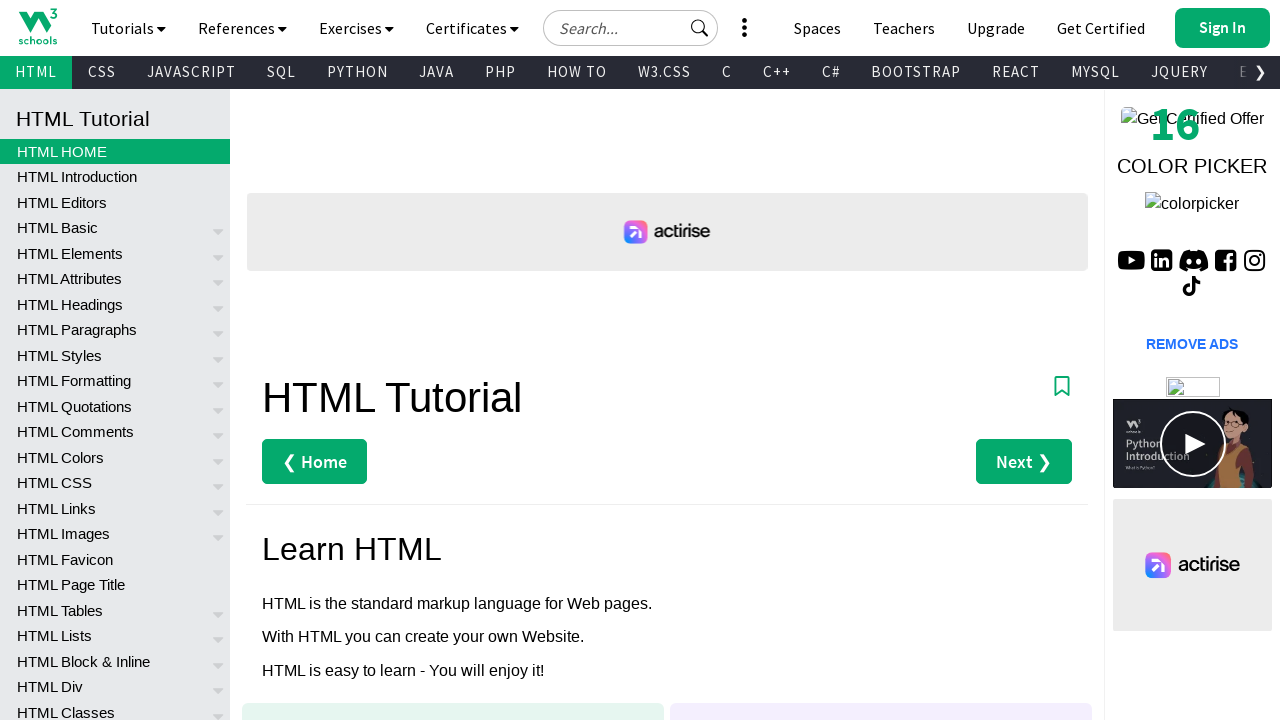

Left menu loaded
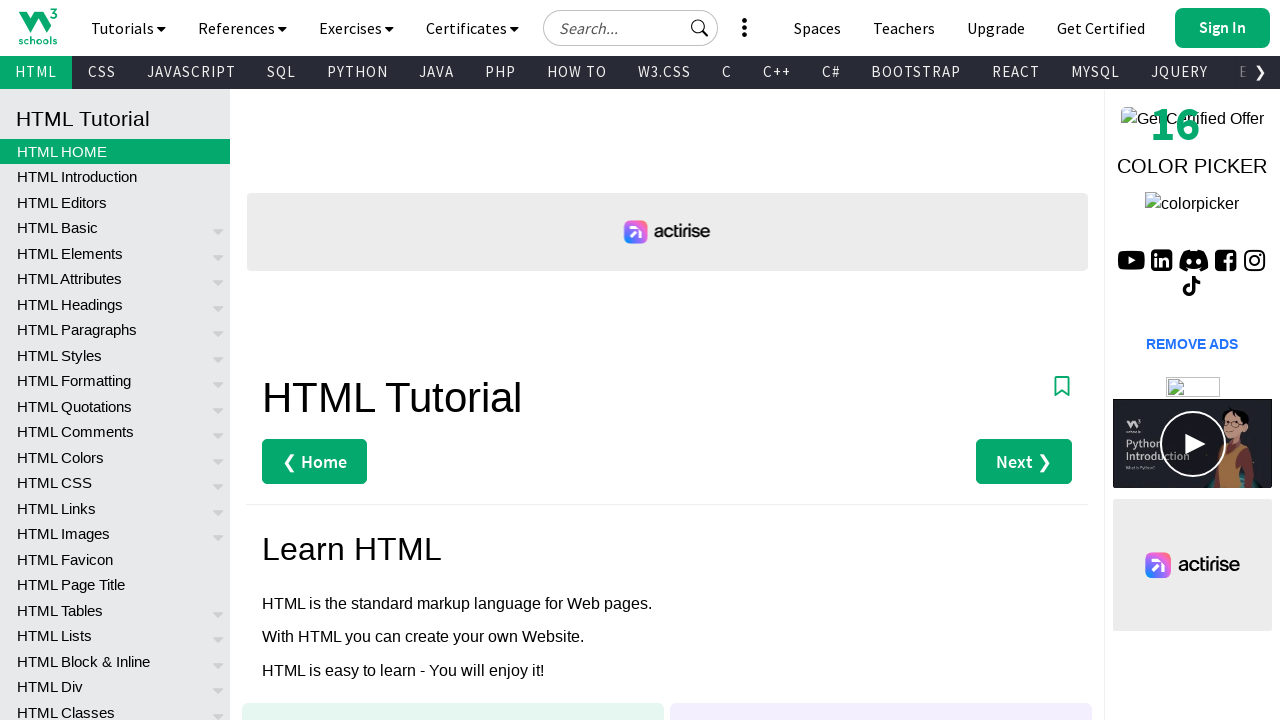

Located 61st menu item in left navigation
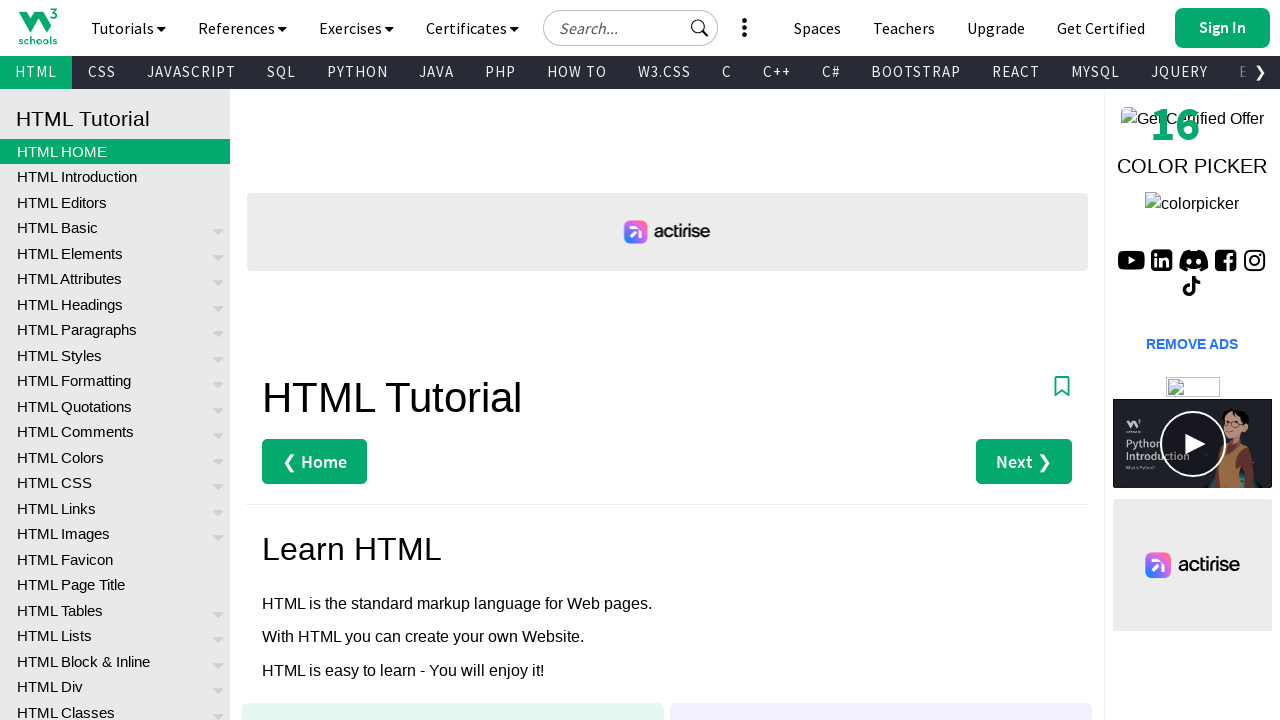

Scrolled menu item into view
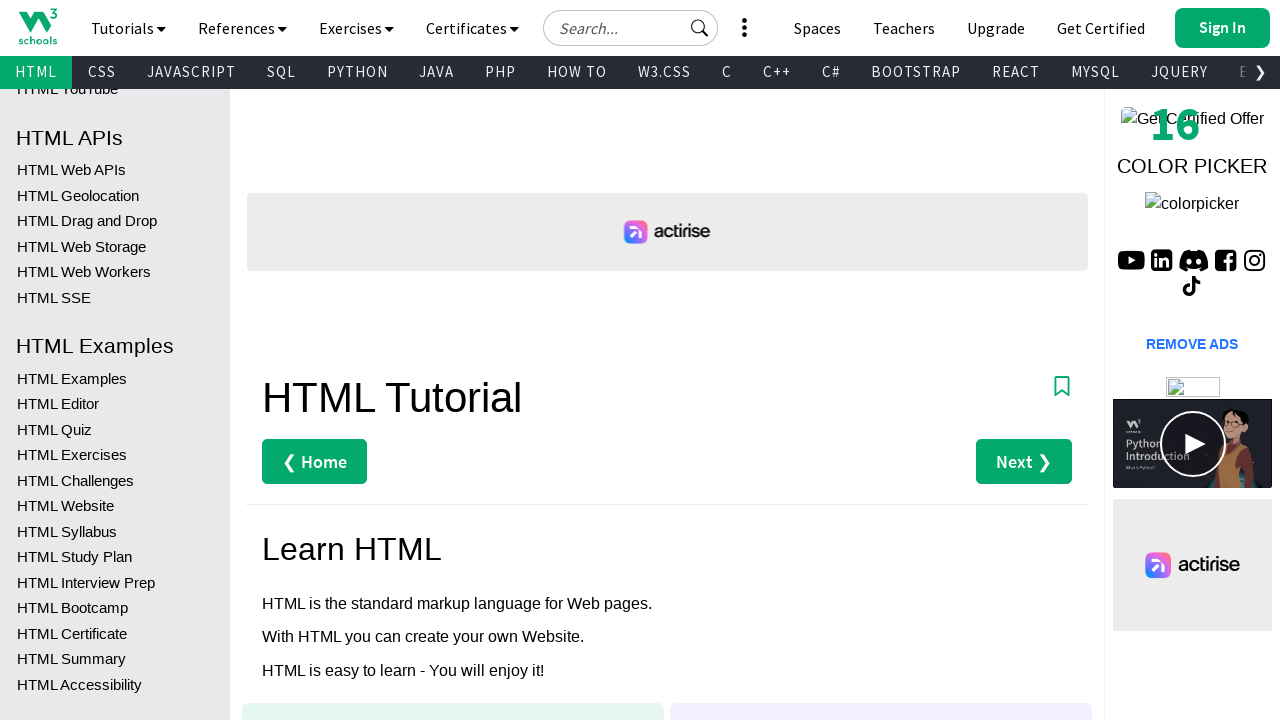

Clicked on the menu item to navigate to section at (115, 404) on xpath=//*[@id="leftmenuinnerinner"]/a[61]
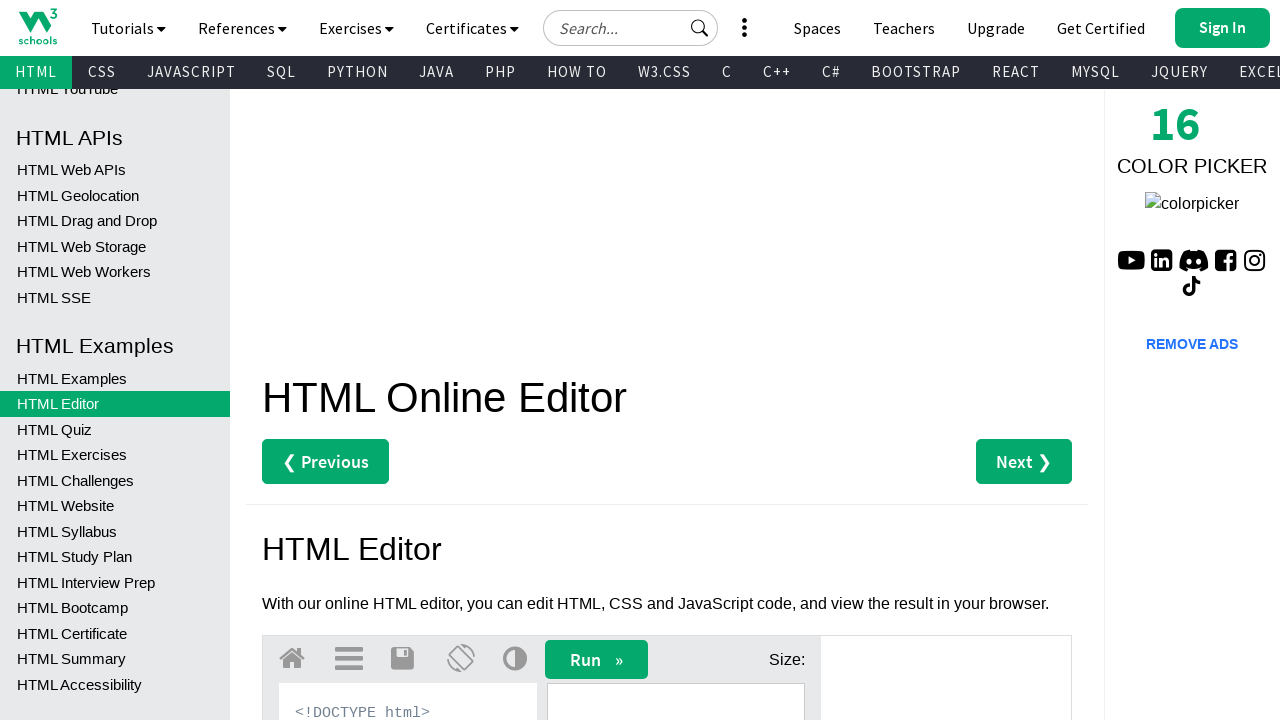

Page navigation completed and DOM content loaded
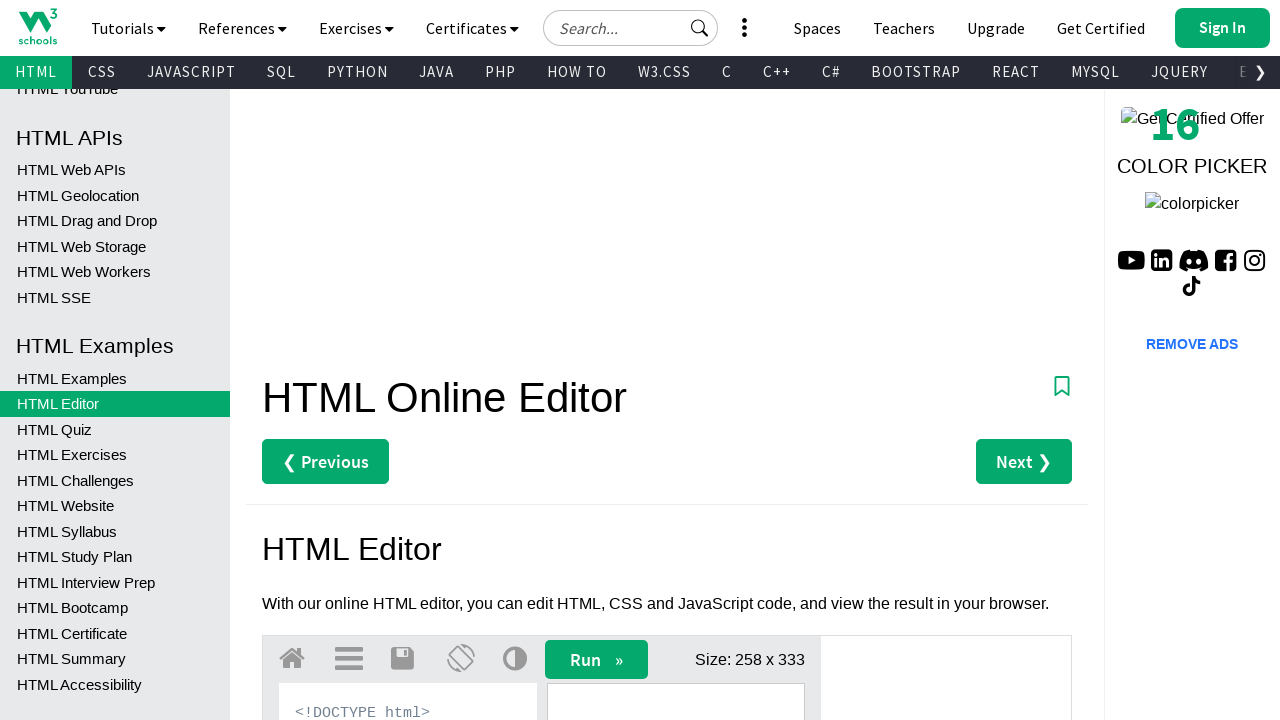

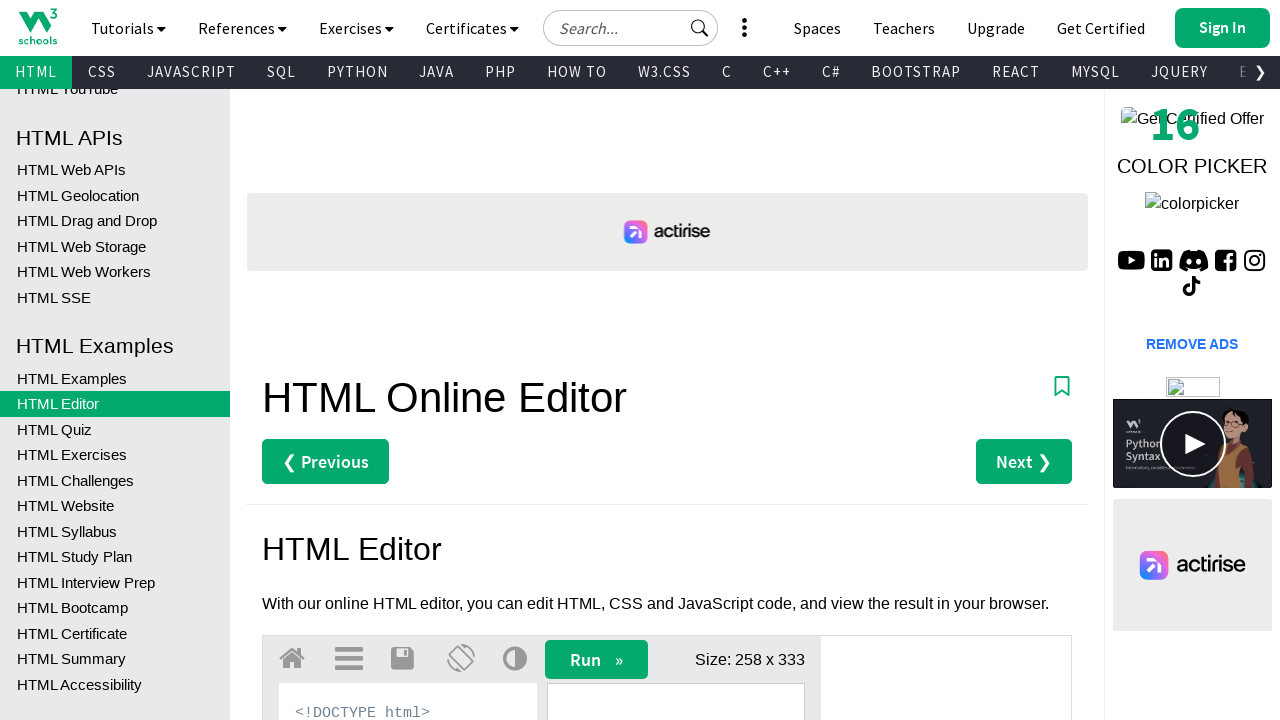